Tests horizontal scrolling functionality within a specific element on a lazy-loading demo page

Starting URL: http://ressio.github.io/lazy-load-xt/demo/horizontal.htm

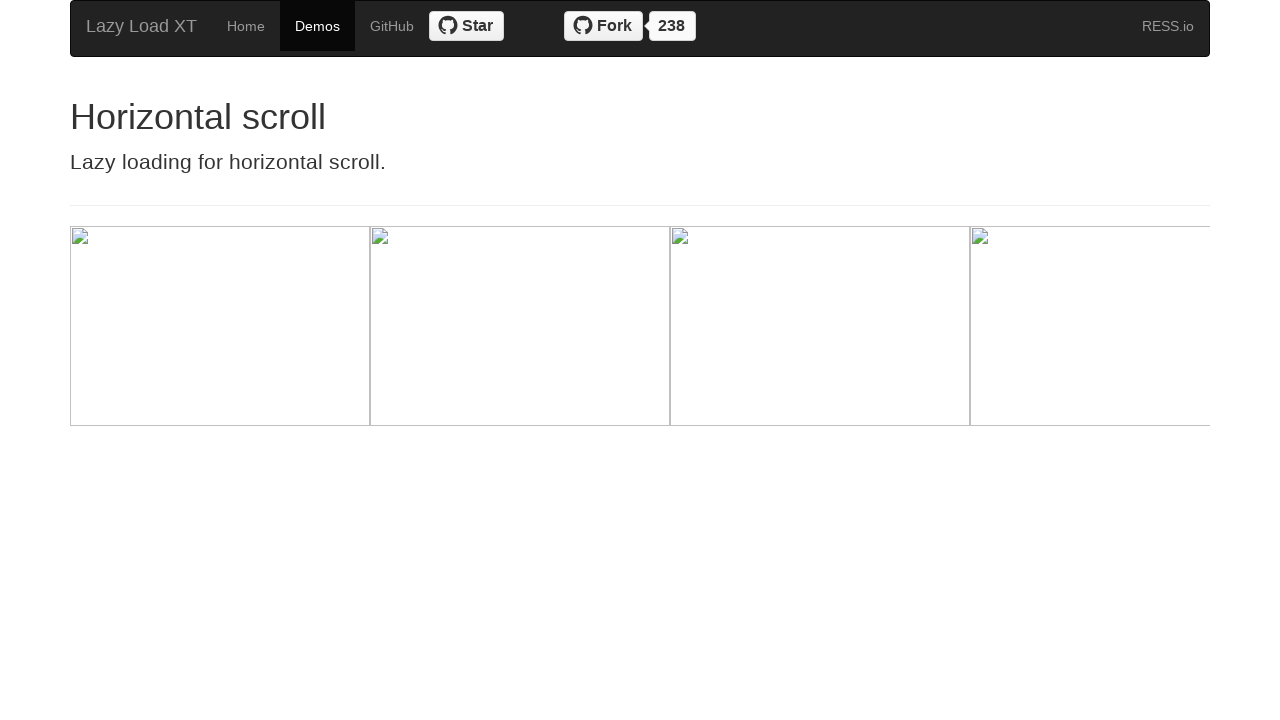

Located the wrapper element containing horizontally scrollable content
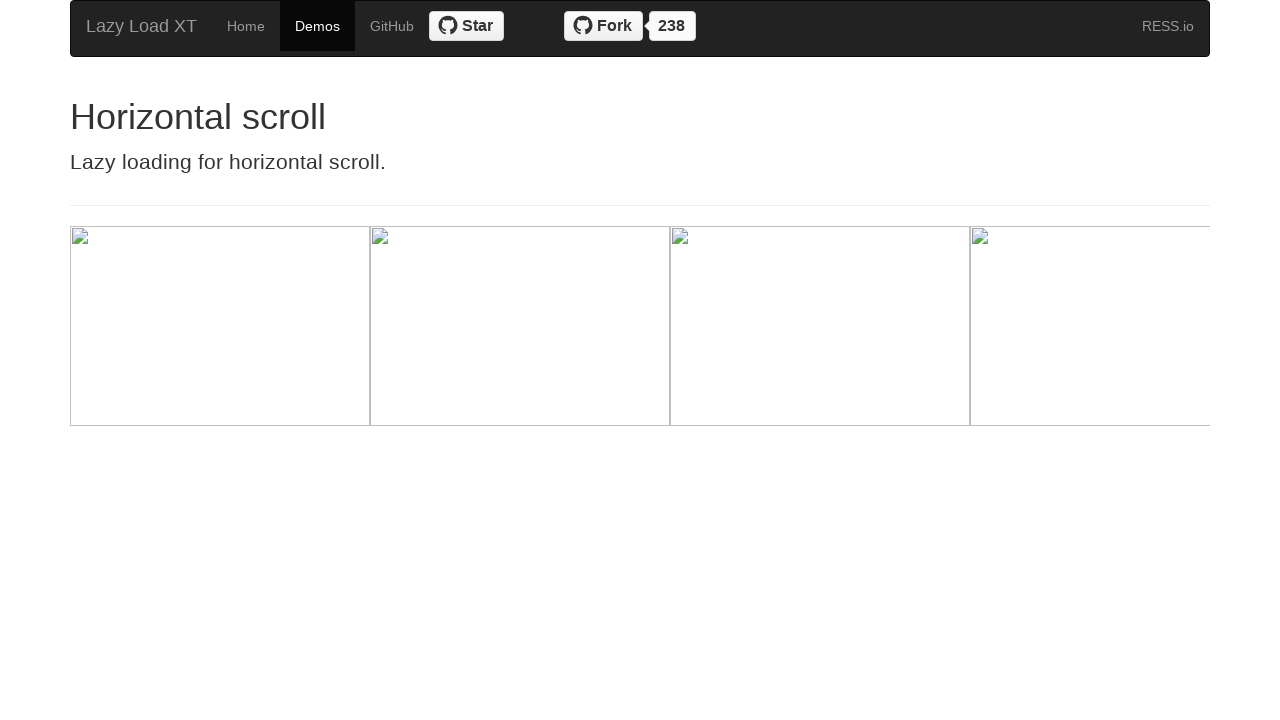

Scrolled horizontally within wrapper element by 200 pixels
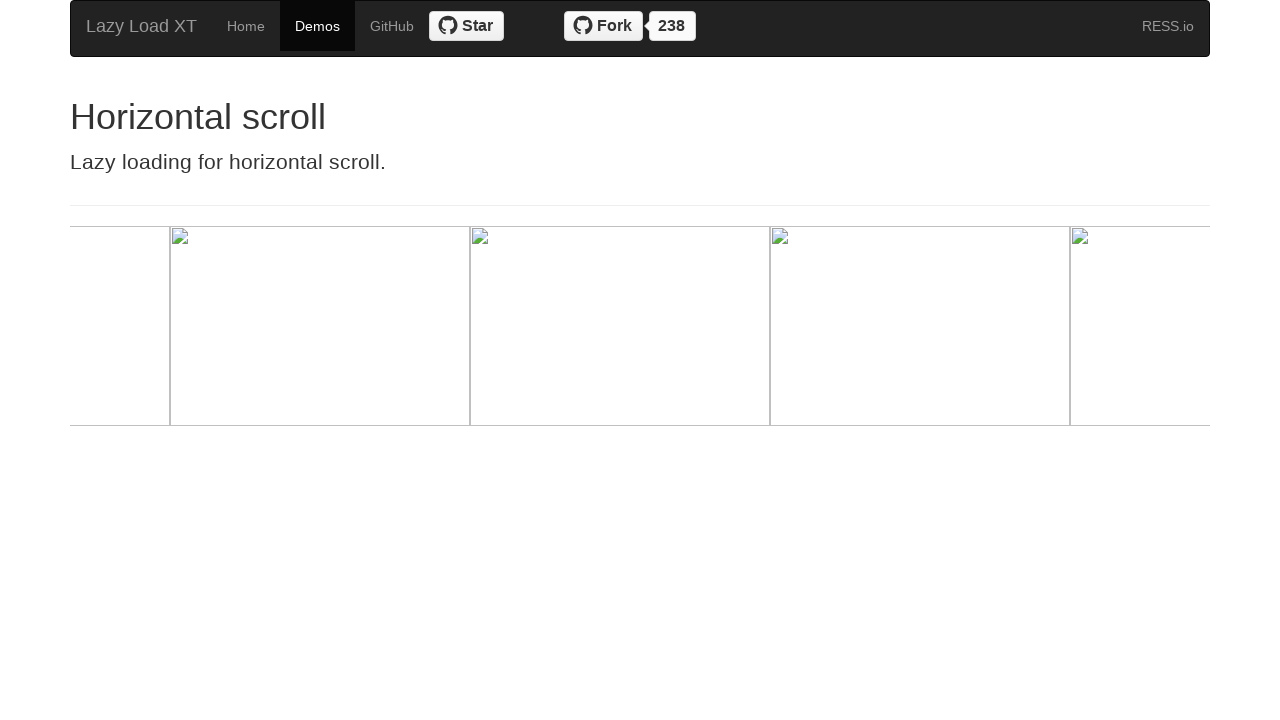

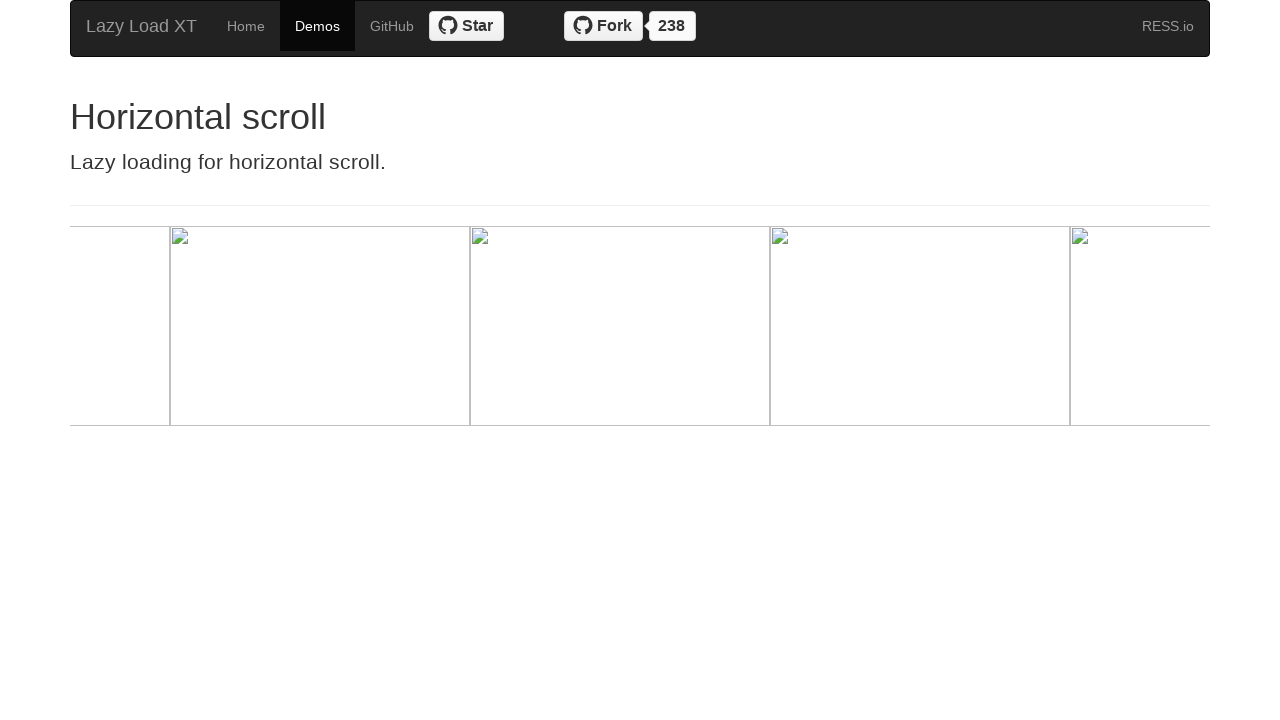